Tests dynamic content loading by clicking a start button and waiting for a hidden element to become visible after loading completes

Starting URL: https://the-internet.herokuapp.com/dynamic_loading/1

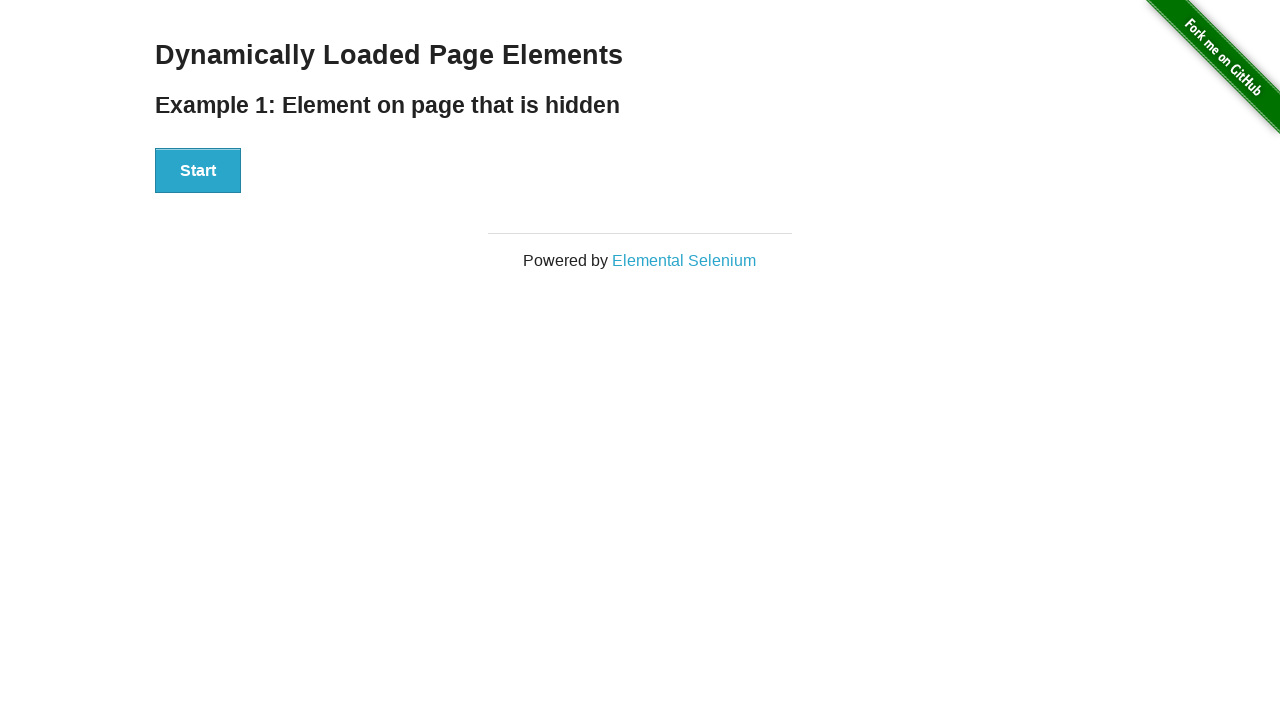

Clicked start button to begin dynamic content loading at (198, 171) on xpath=//div[@id='start']/button
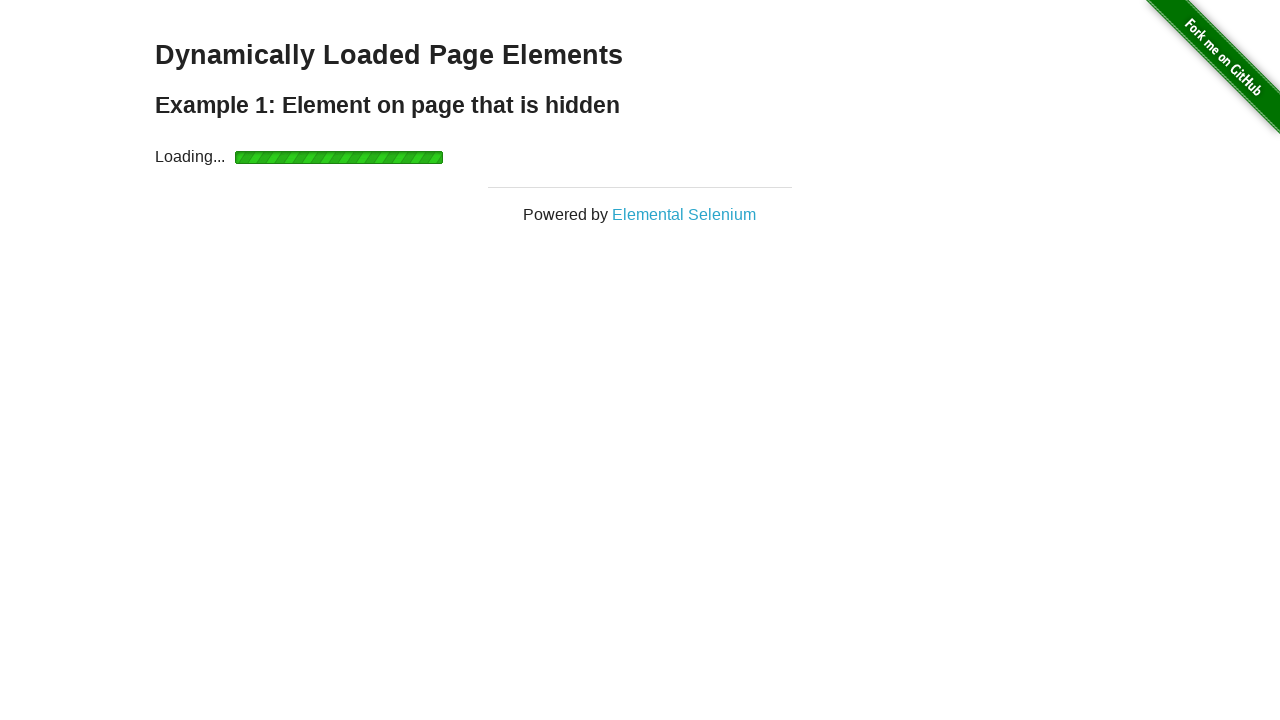

Hidden element became visible after dynamic content loaded
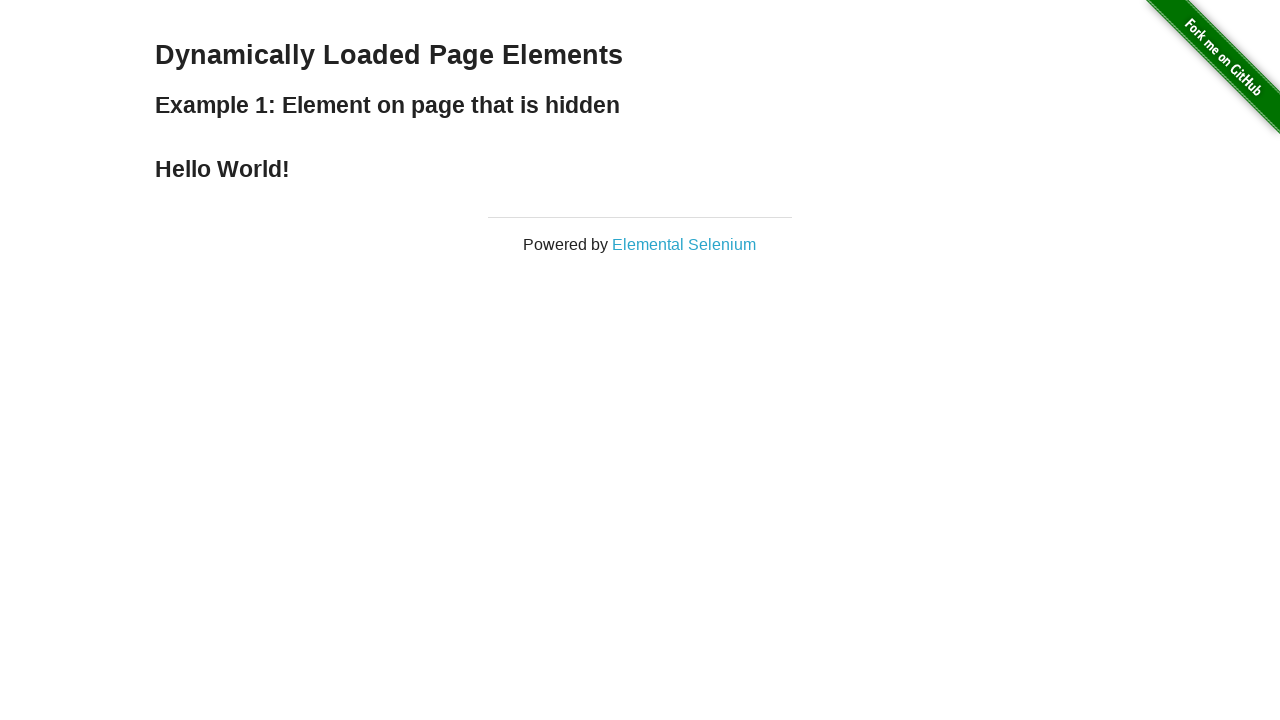

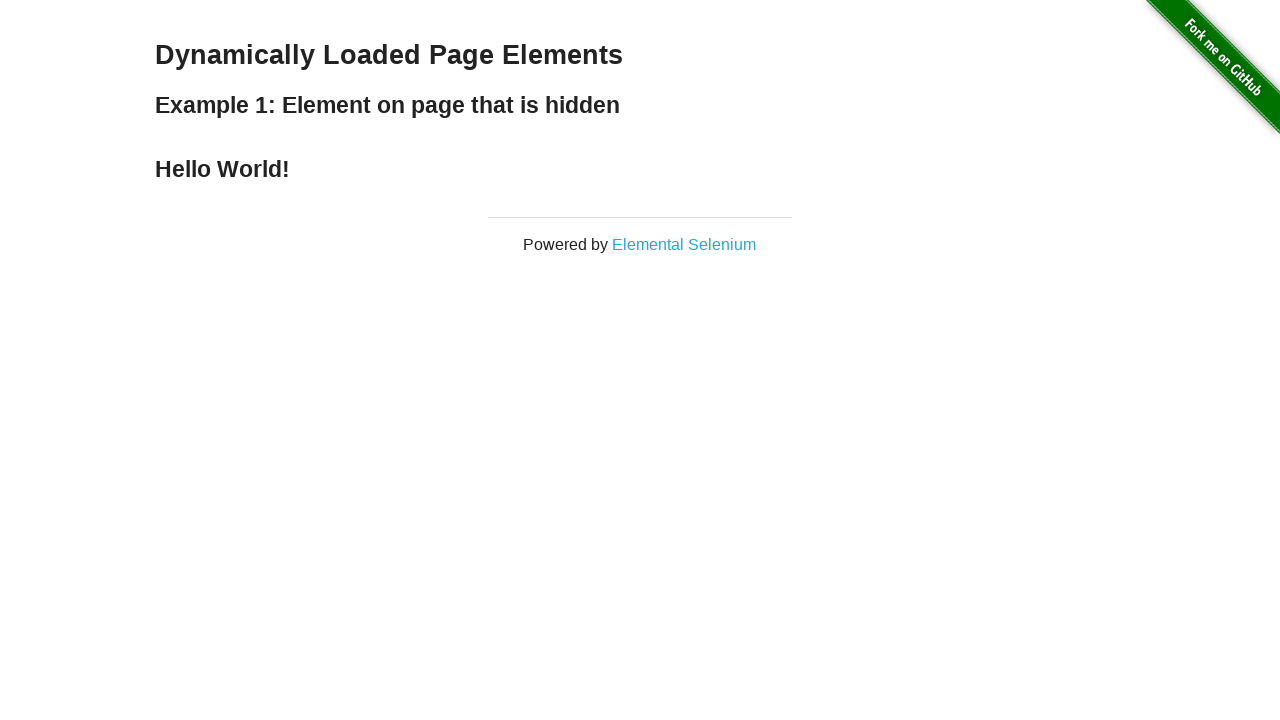